Tests file download functionality by navigating to the File Download page and clicking on a file to download

Starting URL: http://the-internet.herokuapp.com/

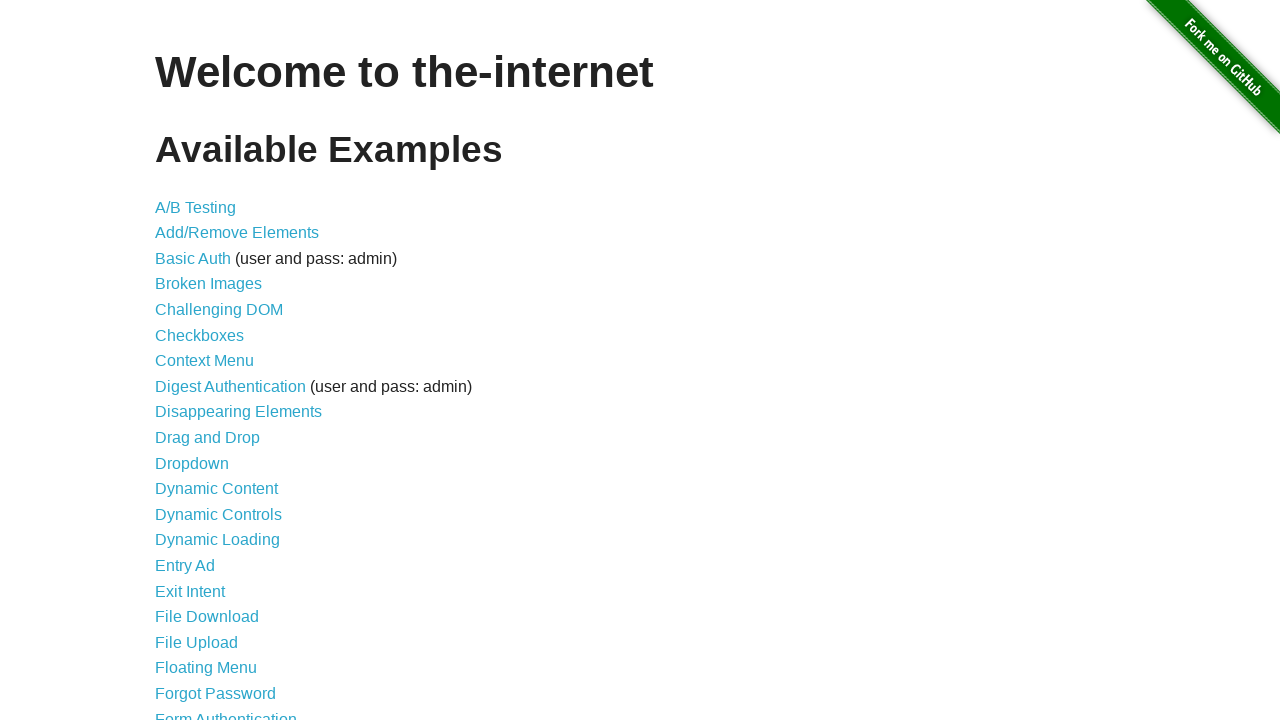

Clicked on File Download link at (207, 617) on text=File Download
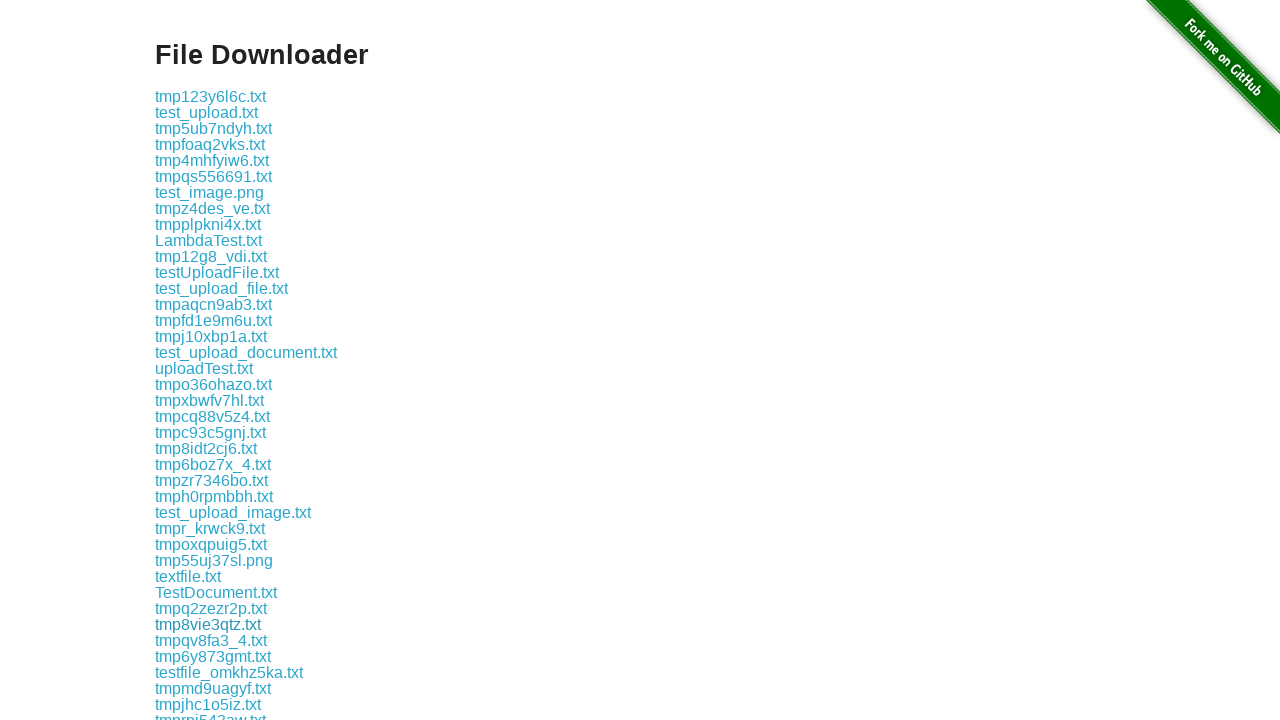

File Download page loaded with 1.txt file visible
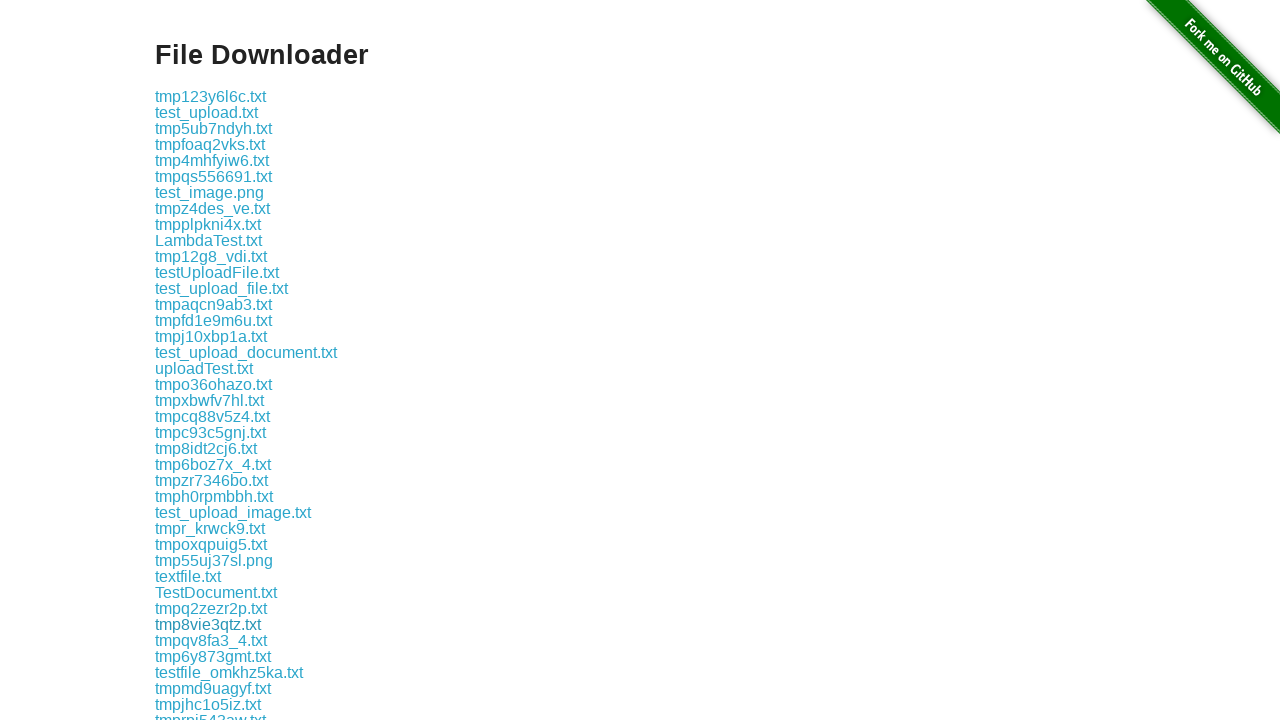

Clicked on 1.txt file to download at (214, 176) on text=1.txt
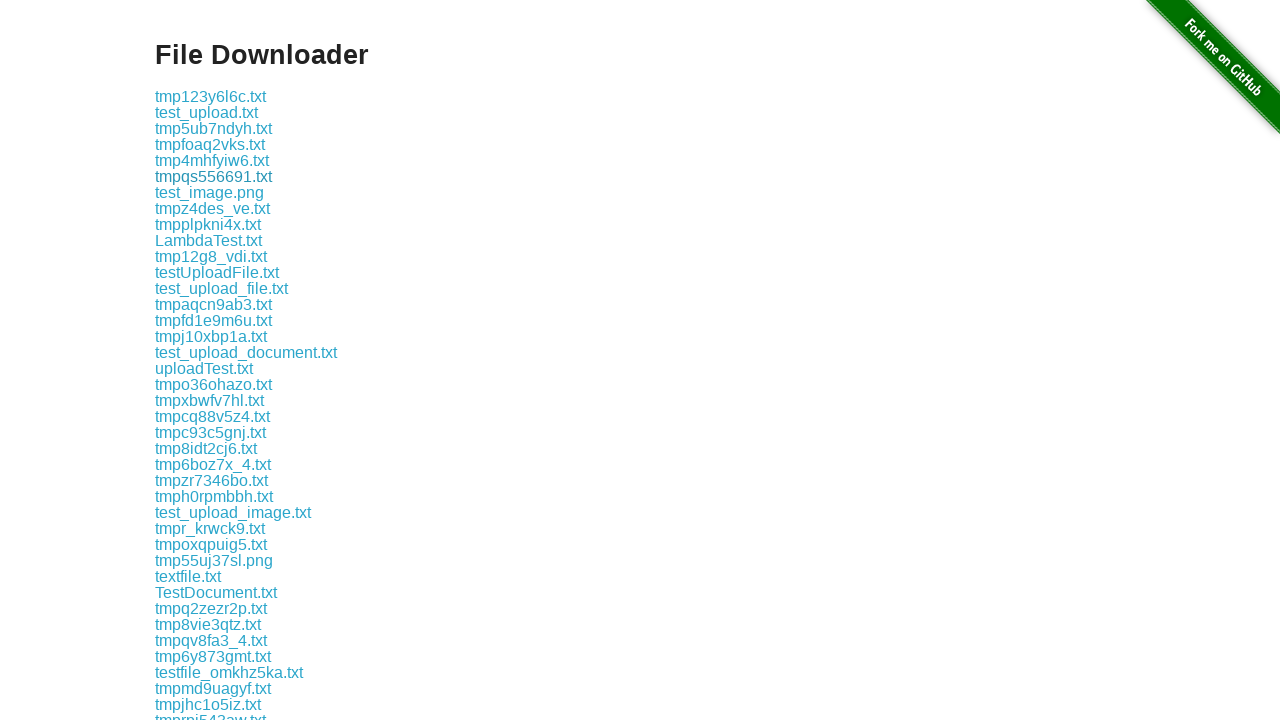

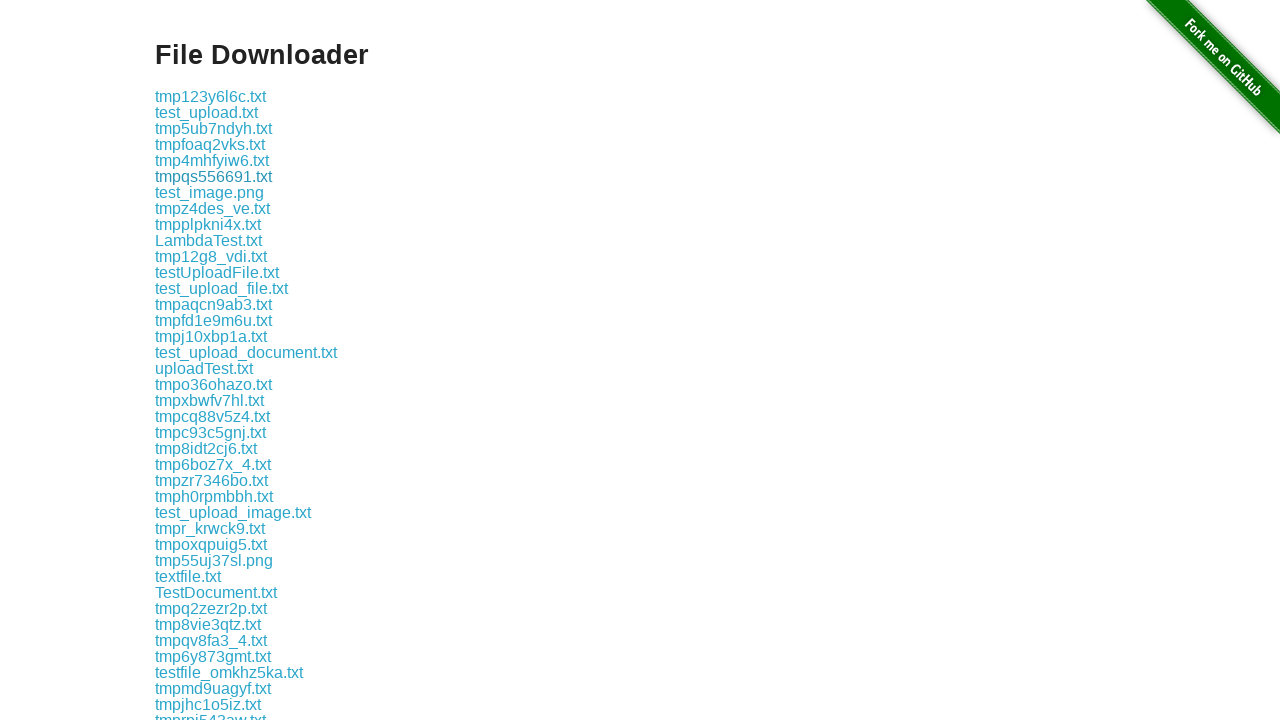